Tests that the todo counter displays the correct number of items as they are added

Starting URL: https://demo.playwright.dev/todomvc

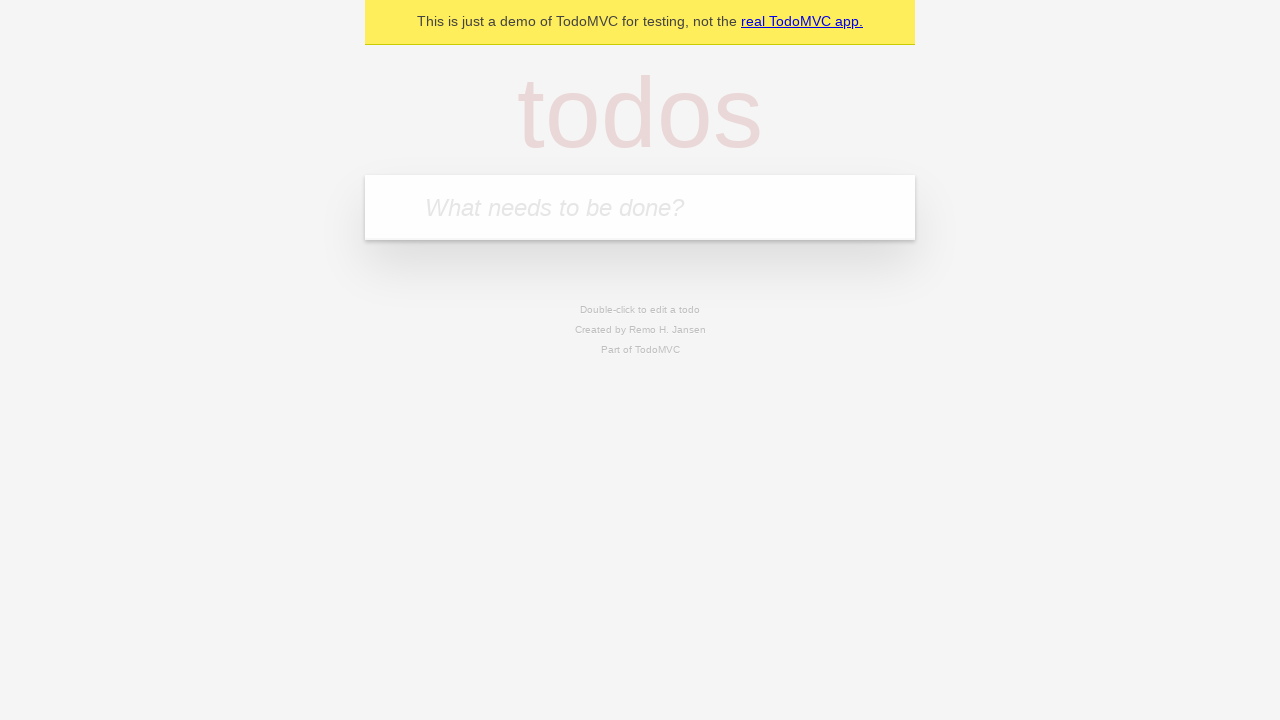

Located the 'What needs to be done?' input field
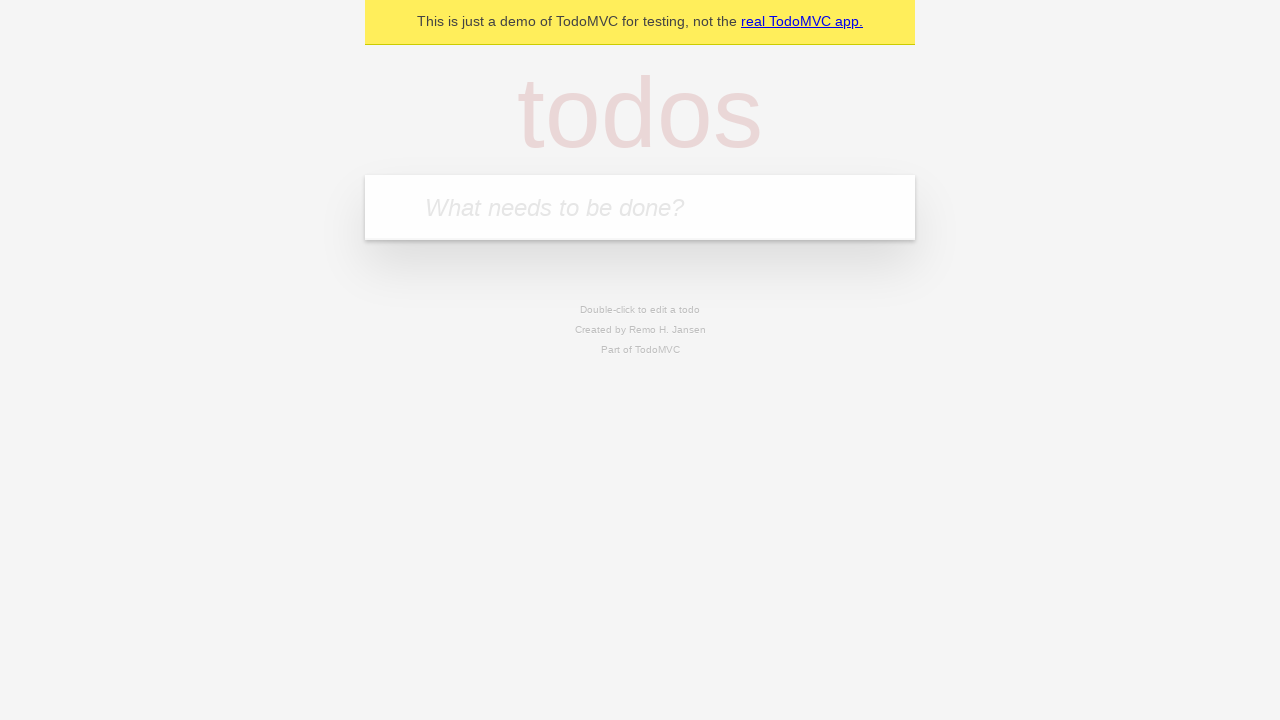

Filled input field with 'buy some cheese' on internal:attr=[placeholder="What needs to be done?"i]
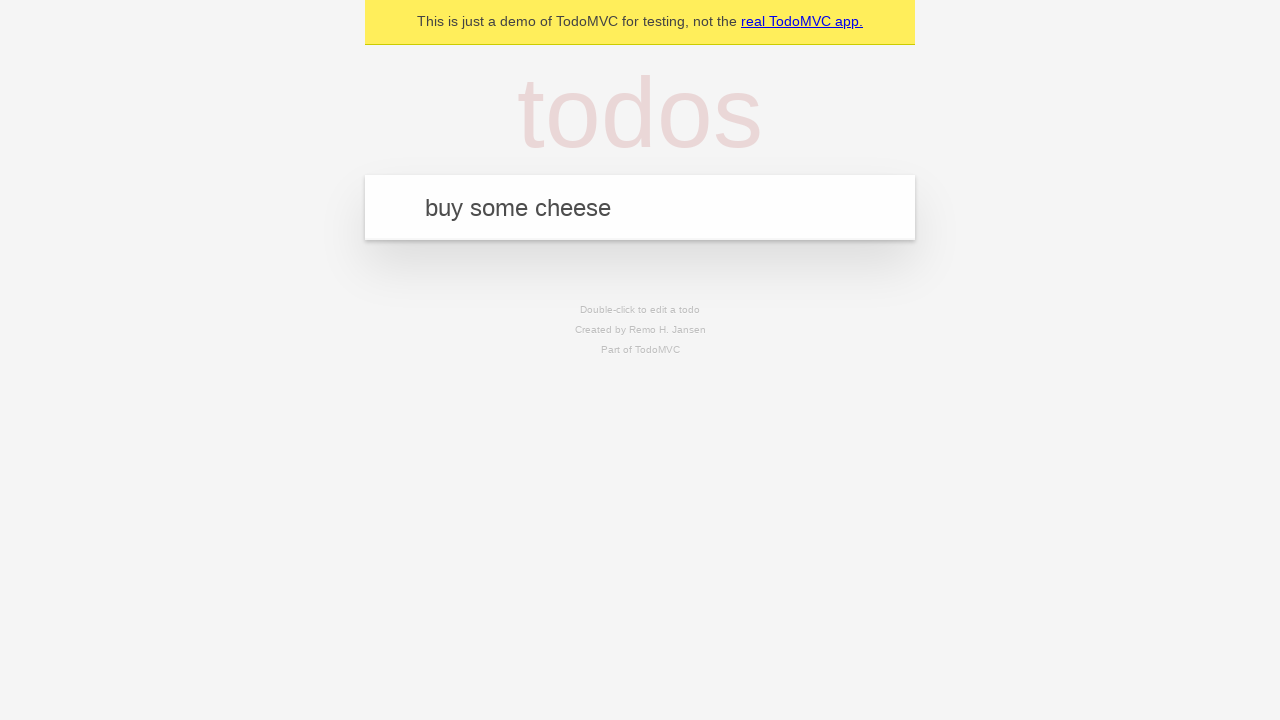

Pressed Enter to add first todo item on internal:attr=[placeholder="What needs to be done?"i]
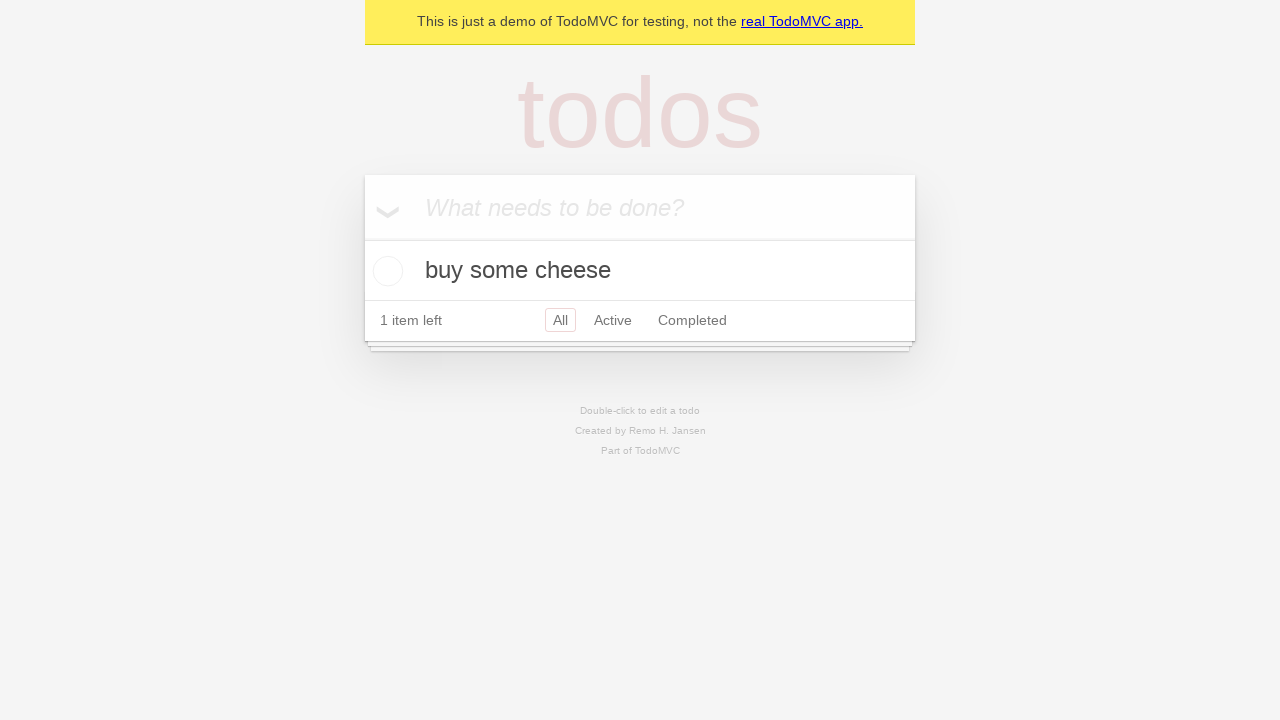

Todo counter element appeared after adding first item
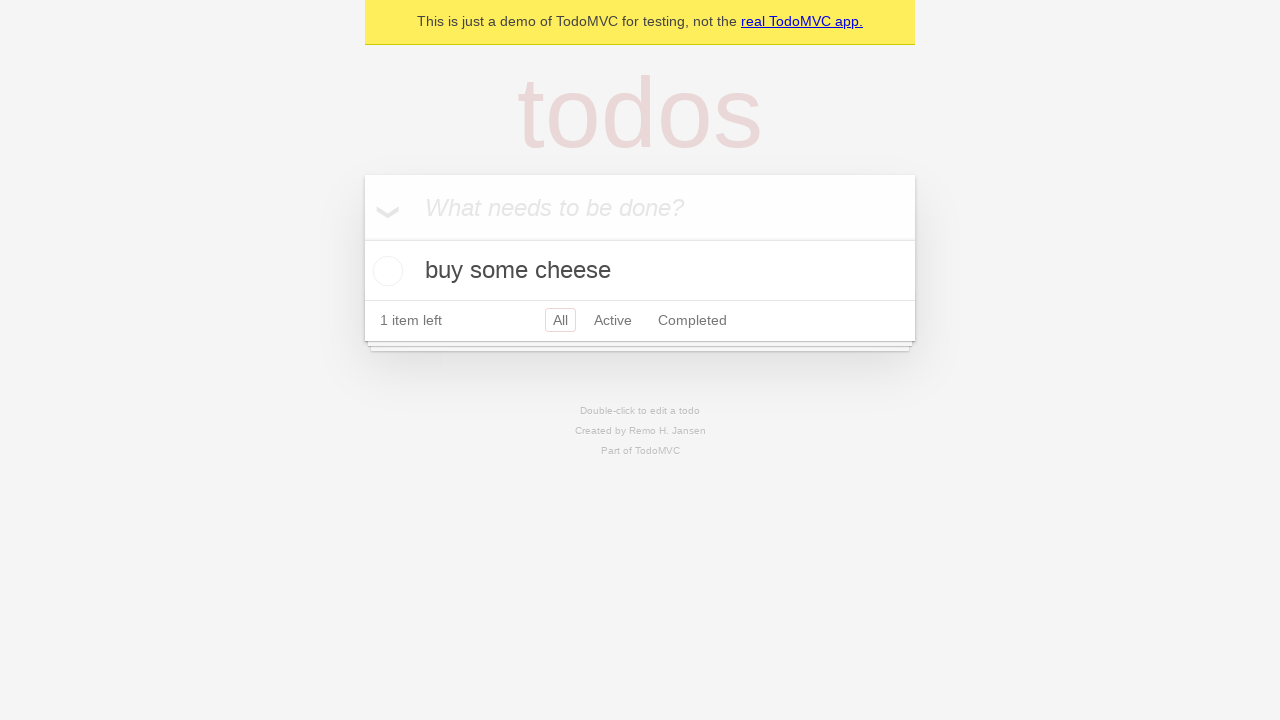

Filled input field with 'feed the cat' on internal:attr=[placeholder="What needs to be done?"i]
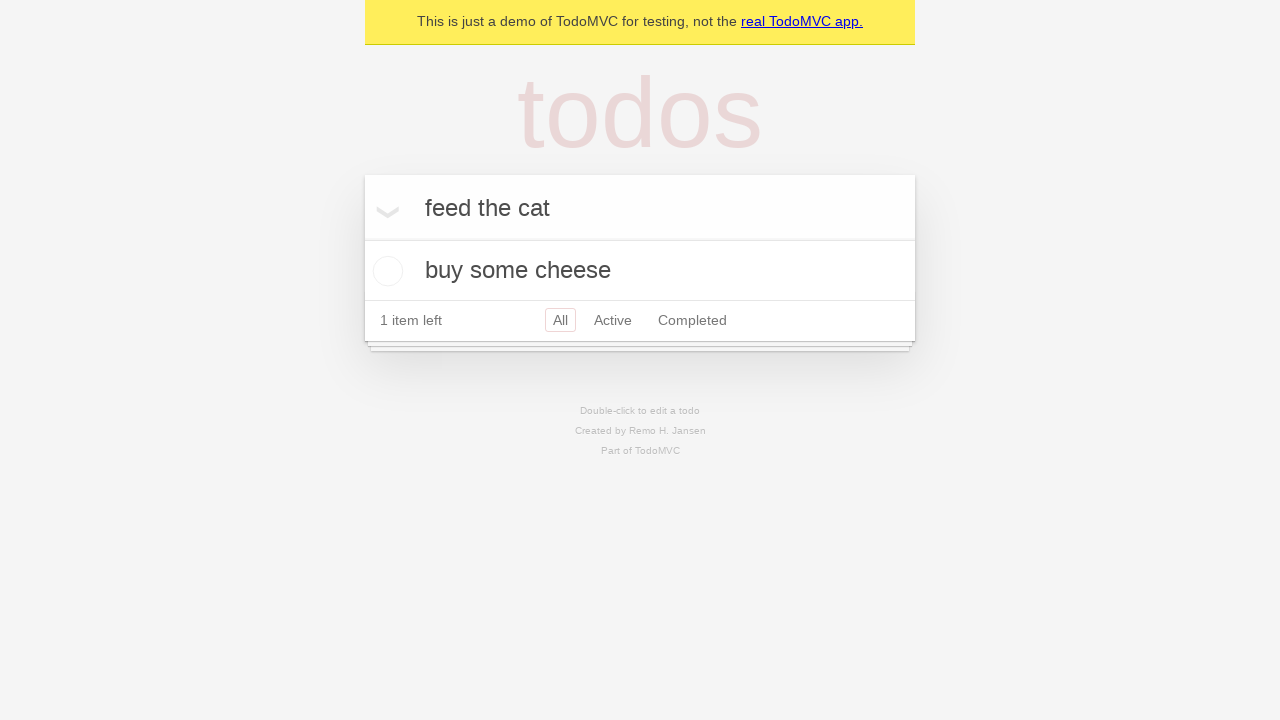

Pressed Enter to add second todo item on internal:attr=[placeholder="What needs to be done?"i]
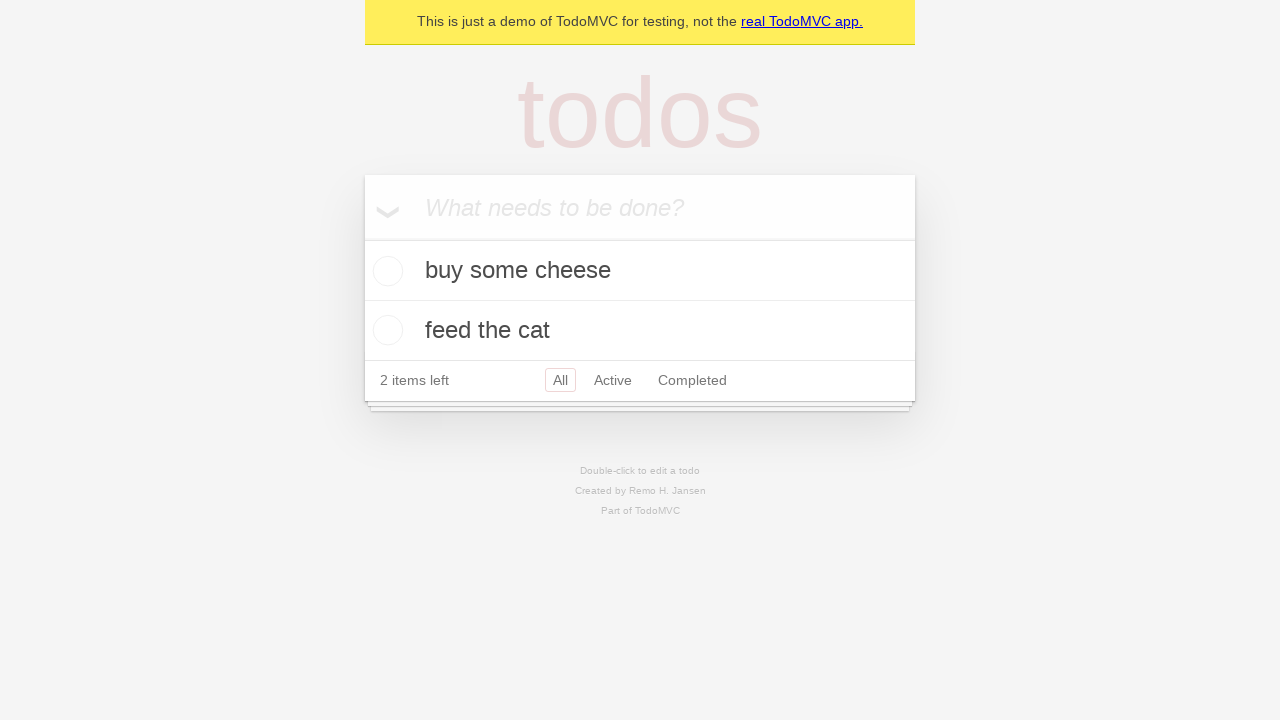

Todo counter updated to display 2 items
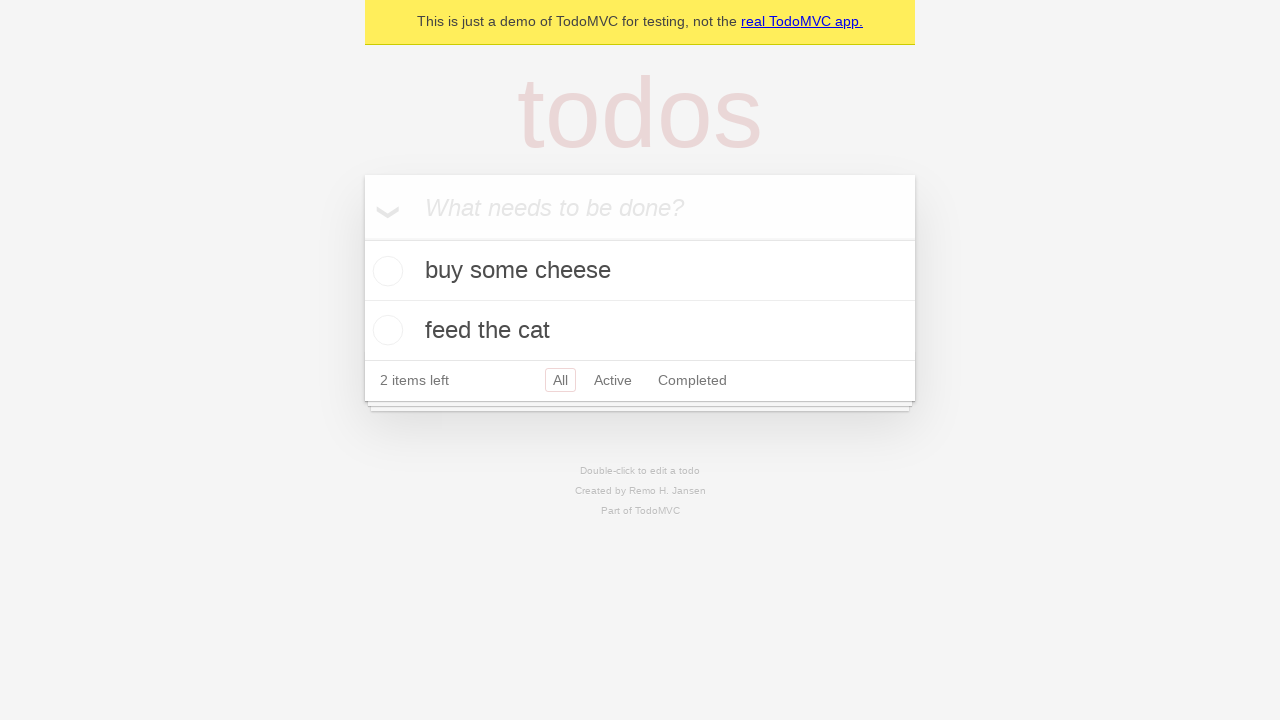

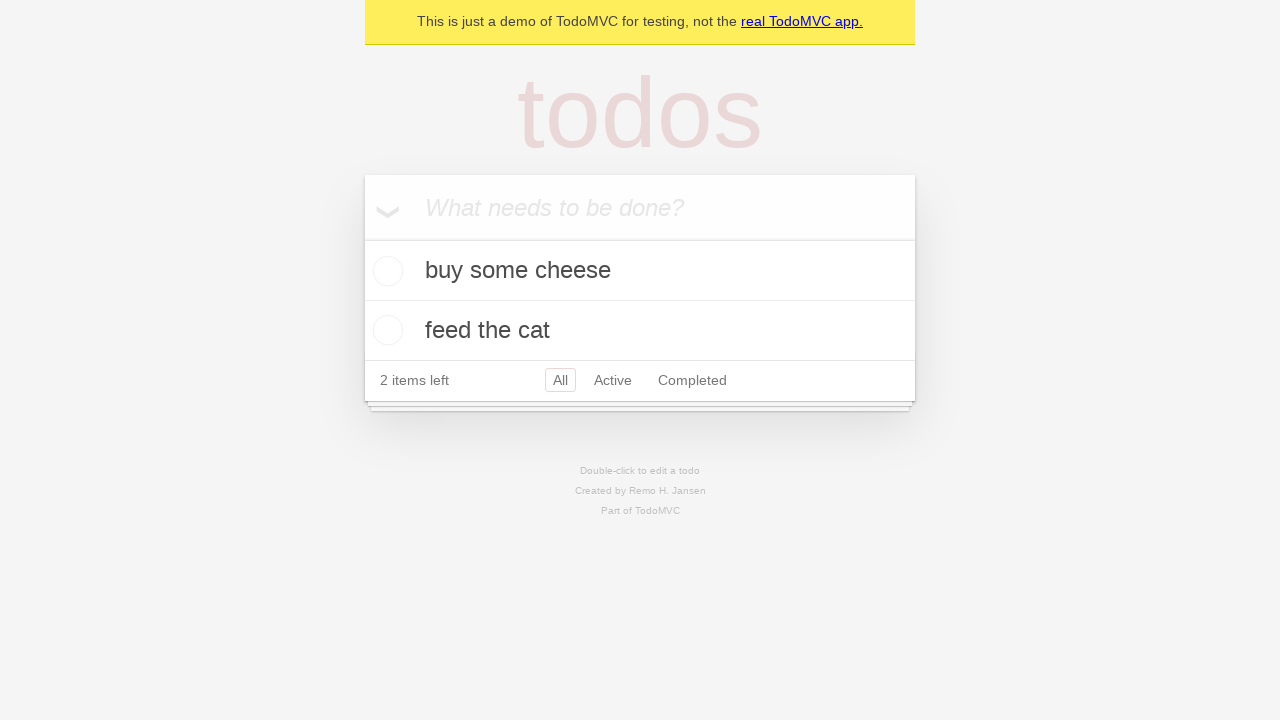